Tests the Finnish Business Information System (YTJ) search functionality by entering a company name and submitting the search

Starting URL: https://ytj.fi

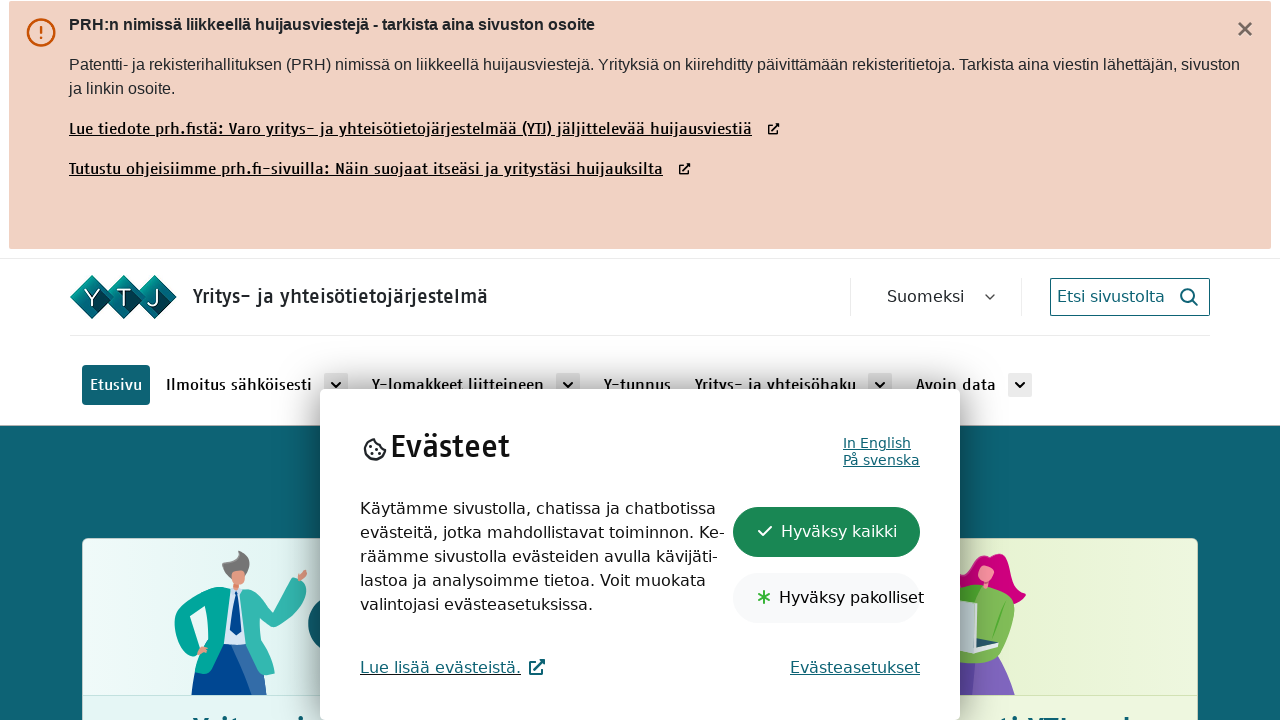

Filled search field with company name 'Nokia Oyj' on #search-term
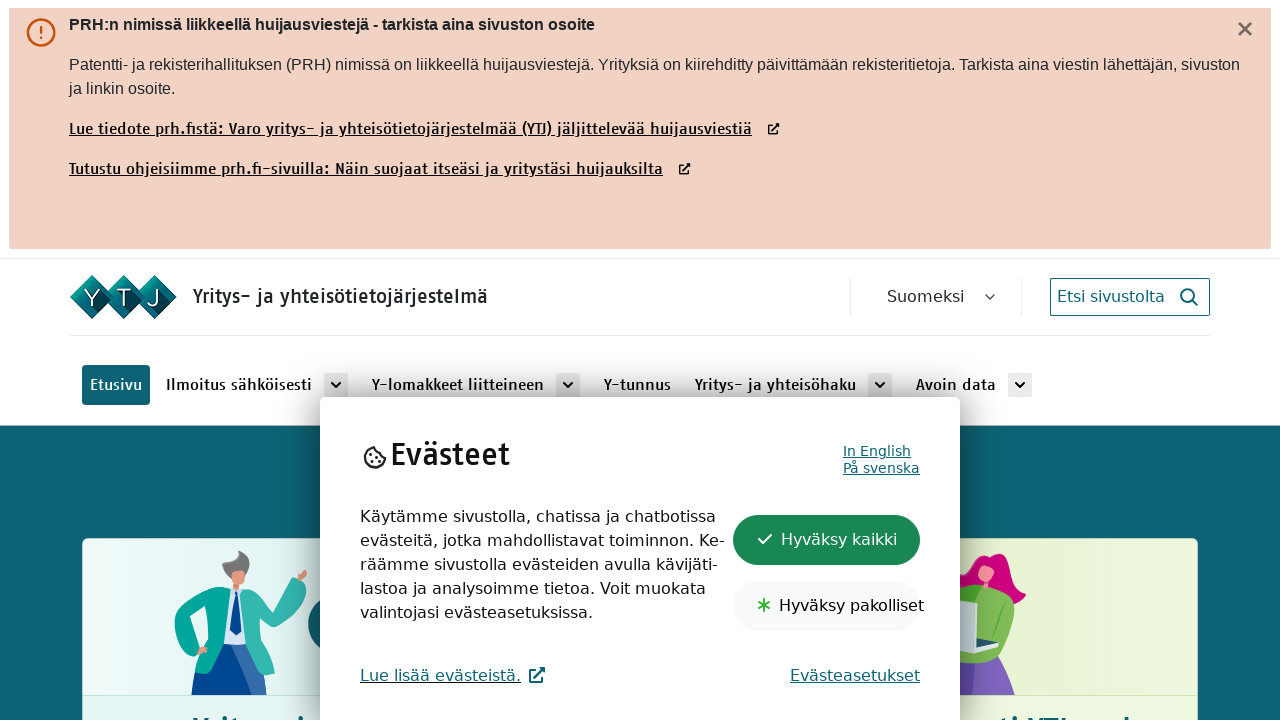

Pressed Enter to submit search query on #search-term
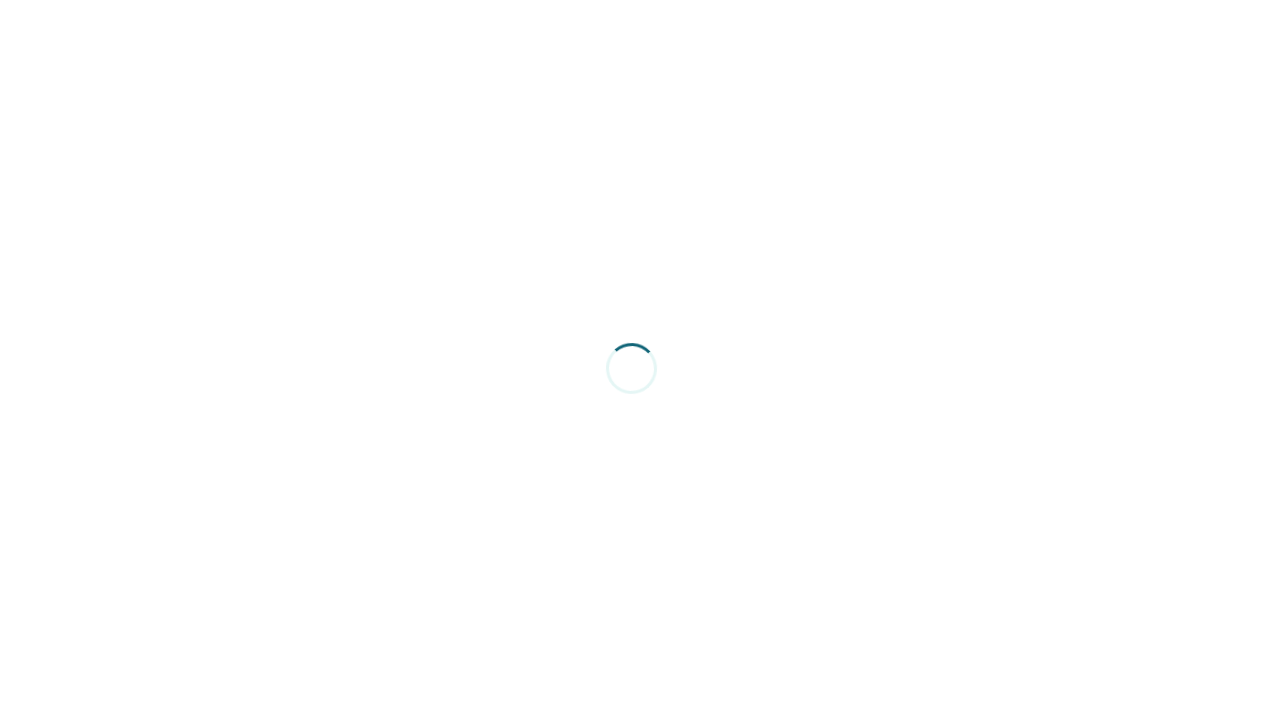

Search results loaded and network idle
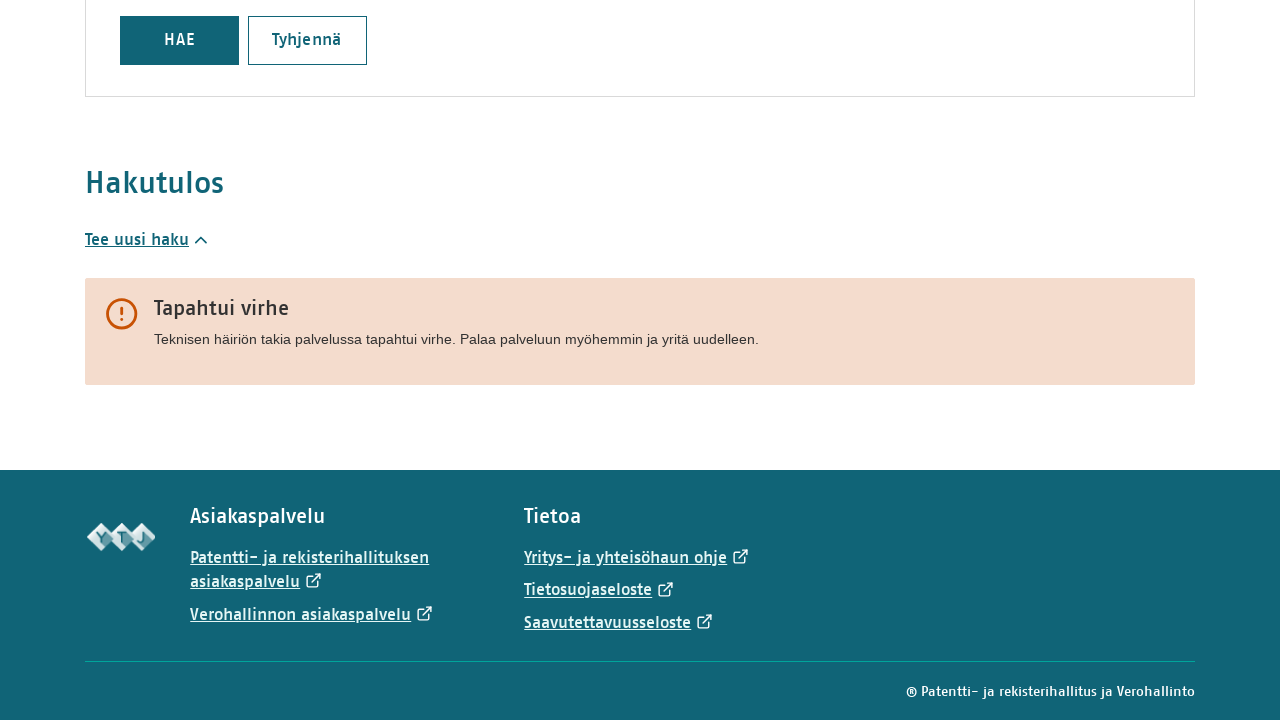

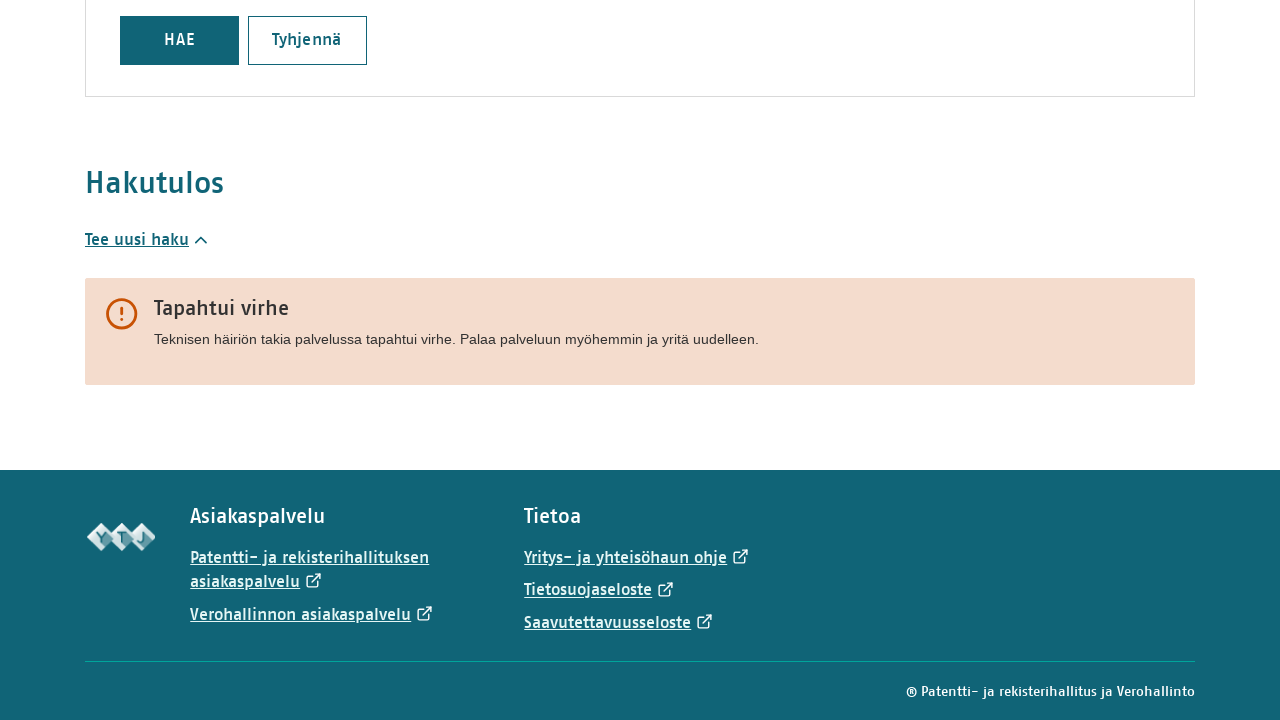